Tests dynamic properties on a demo page by waiting for a button to become clickable and verifying its enabled state

Starting URL: http://demoqa.com/dynamic-properties

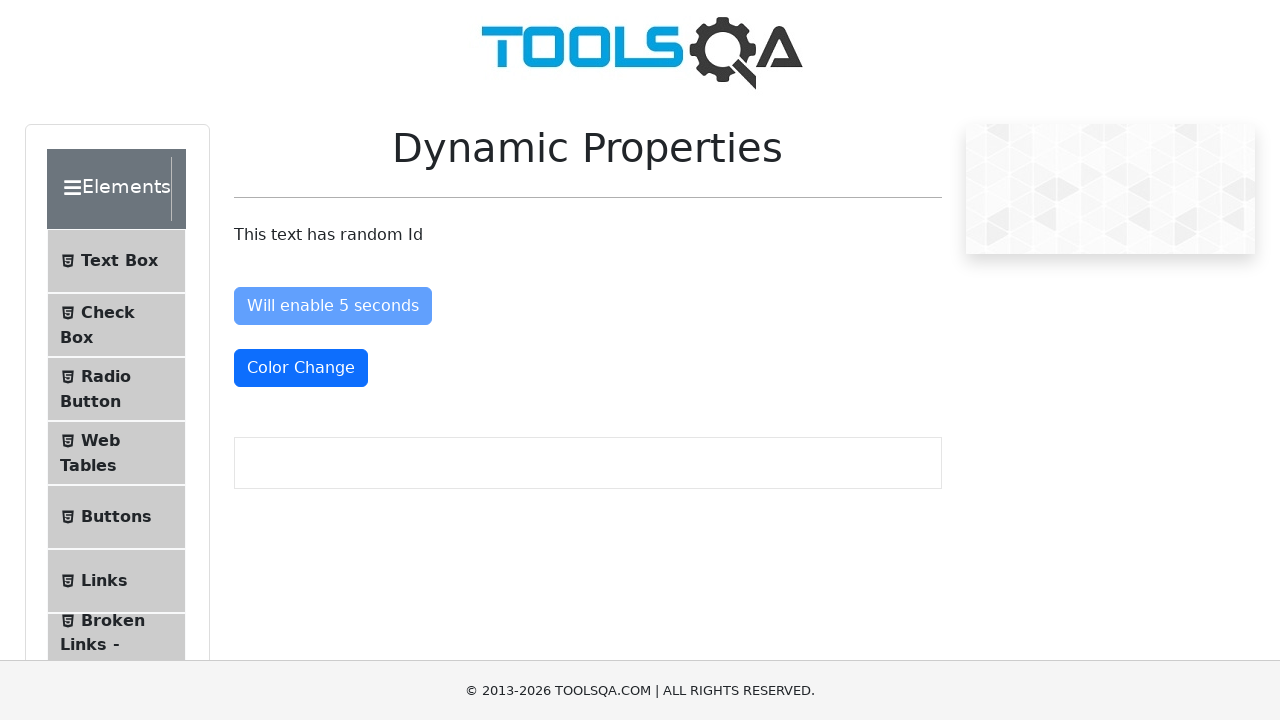

Navigated to dynamic properties demo page
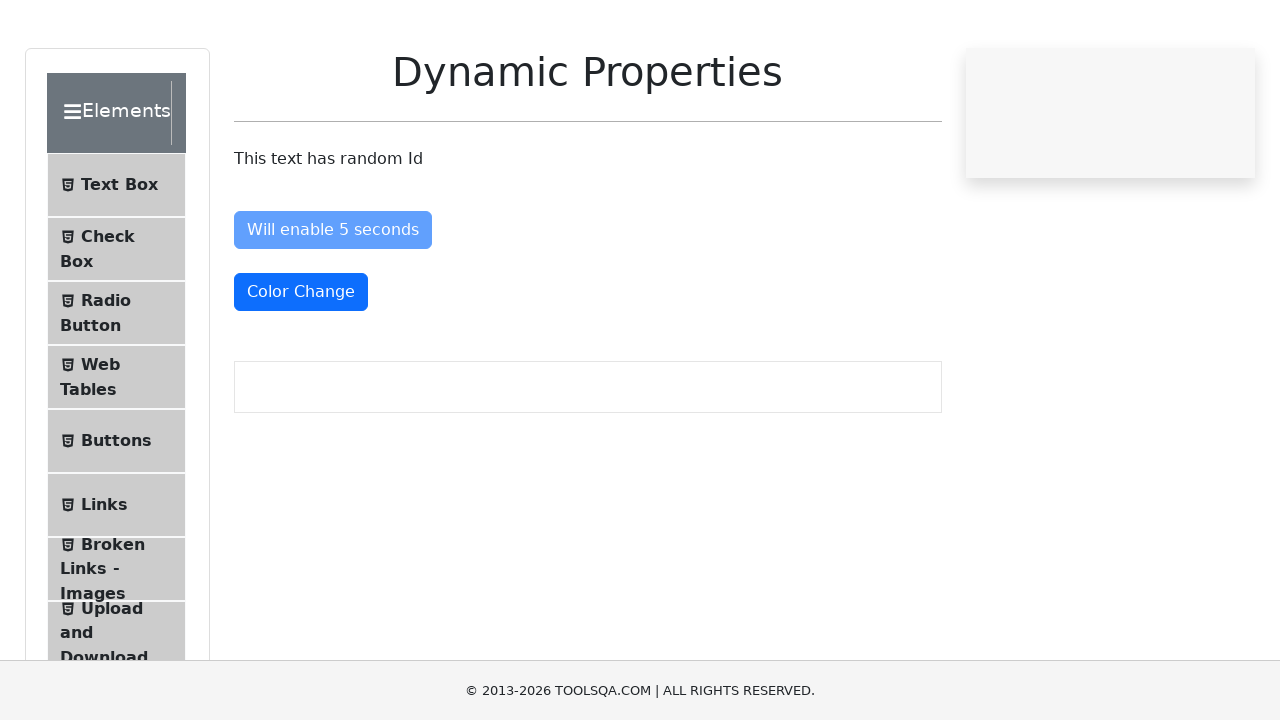

Button element became visible
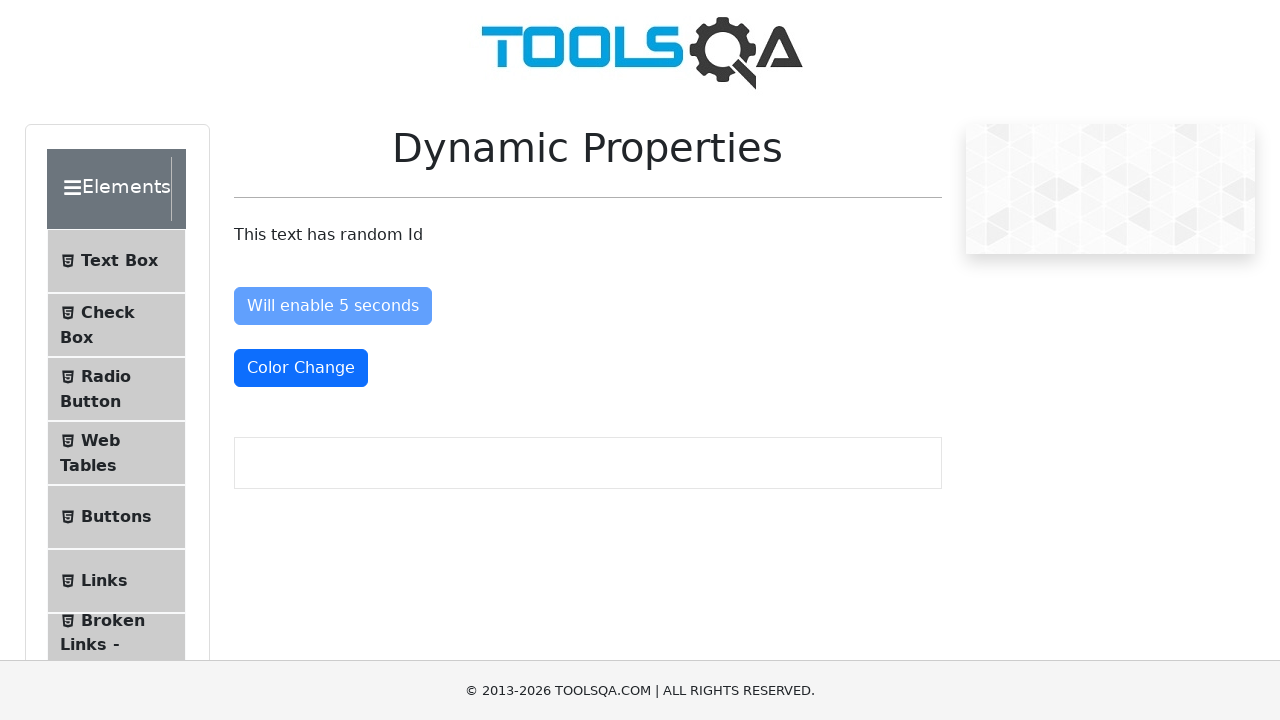

Button became enabled after delay
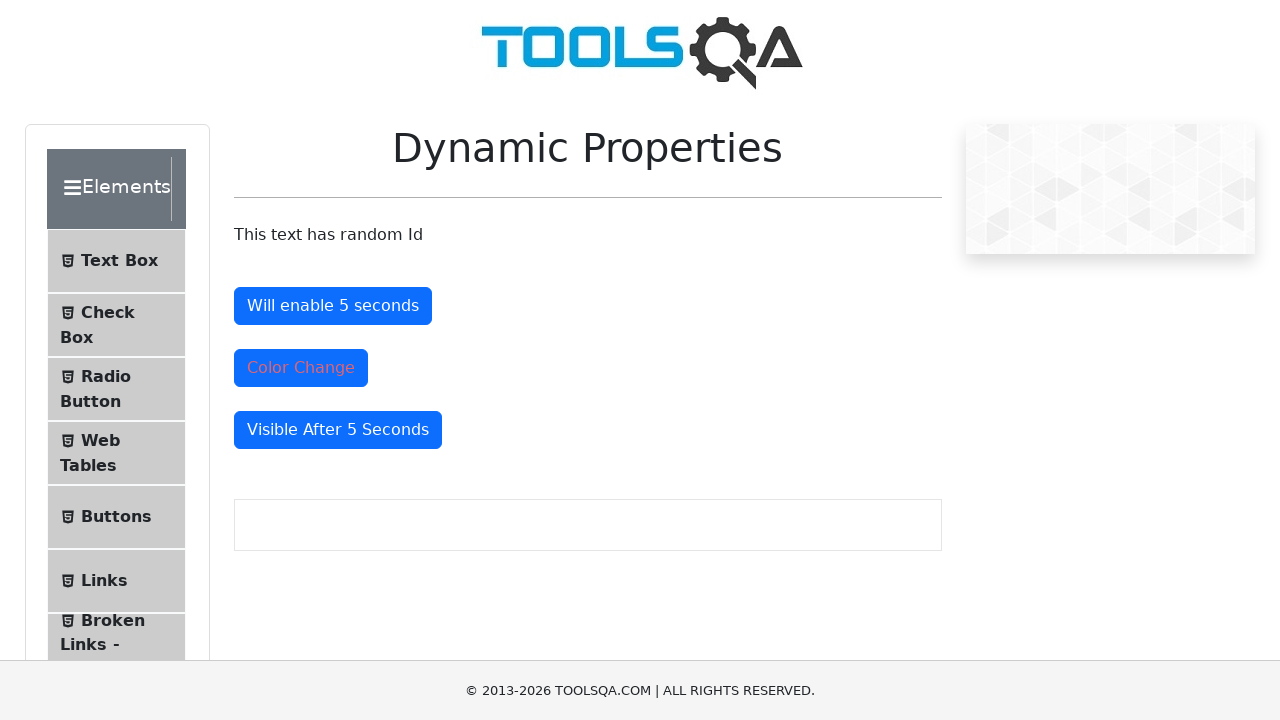

Located the enableAfter button element
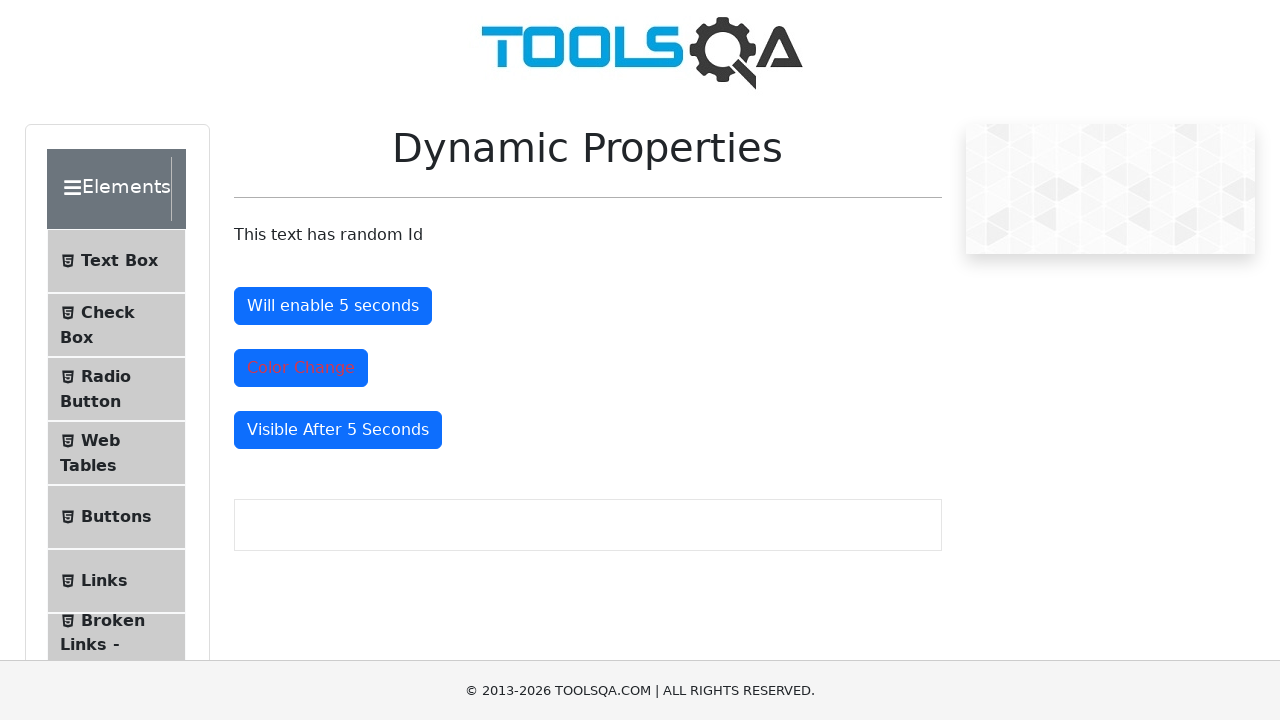

Verified button is enabled state
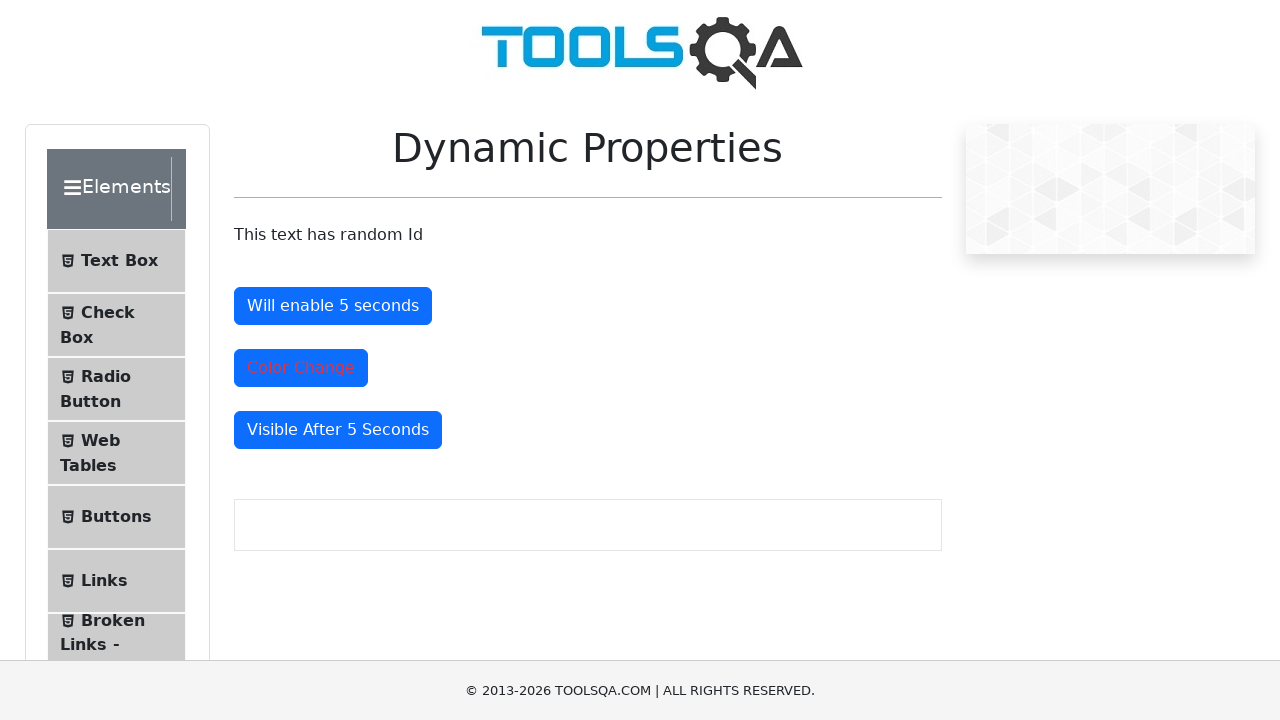

Button enabled state: True
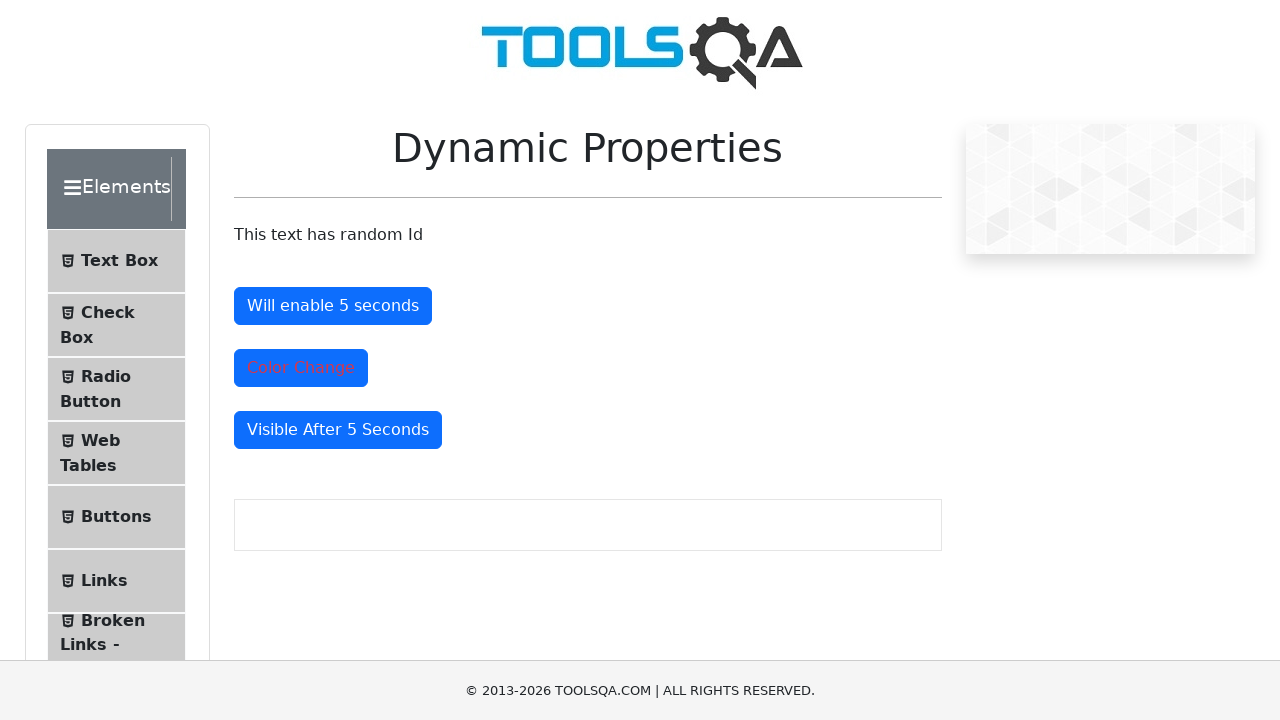

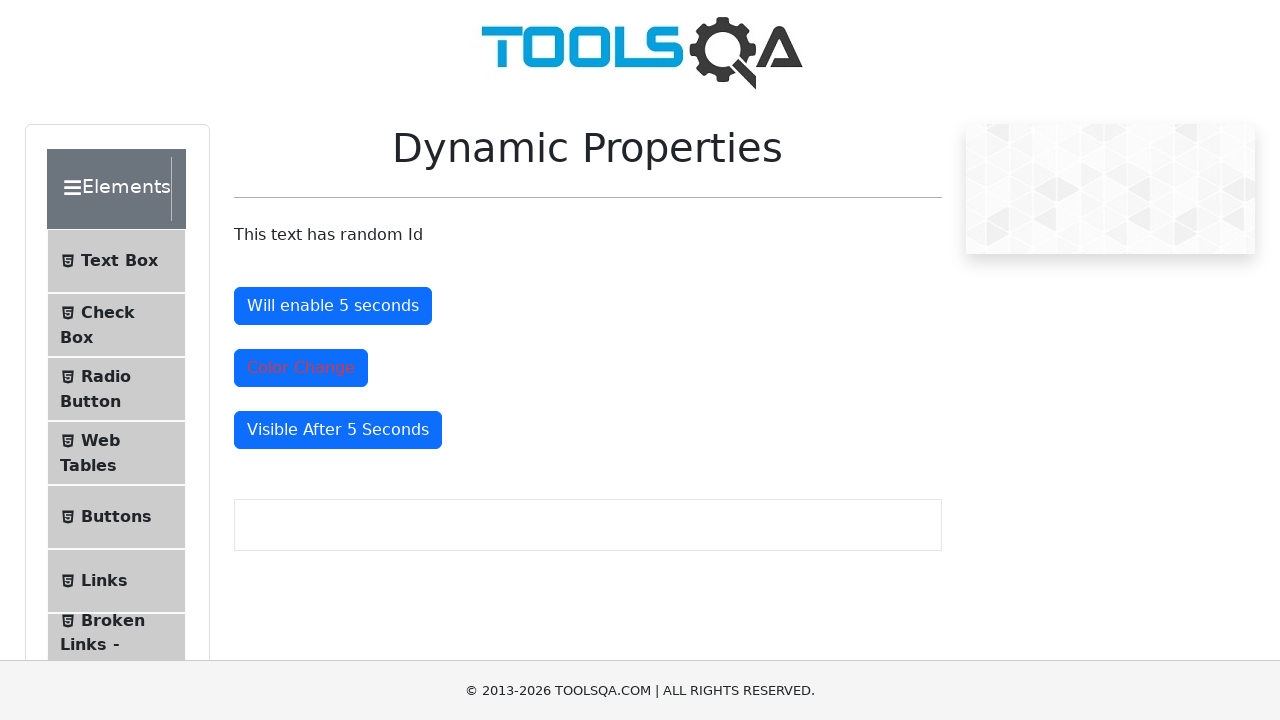